Tests marking individual items as complete using their checkboxes

Starting URL: https://demo.playwright.dev/todomvc

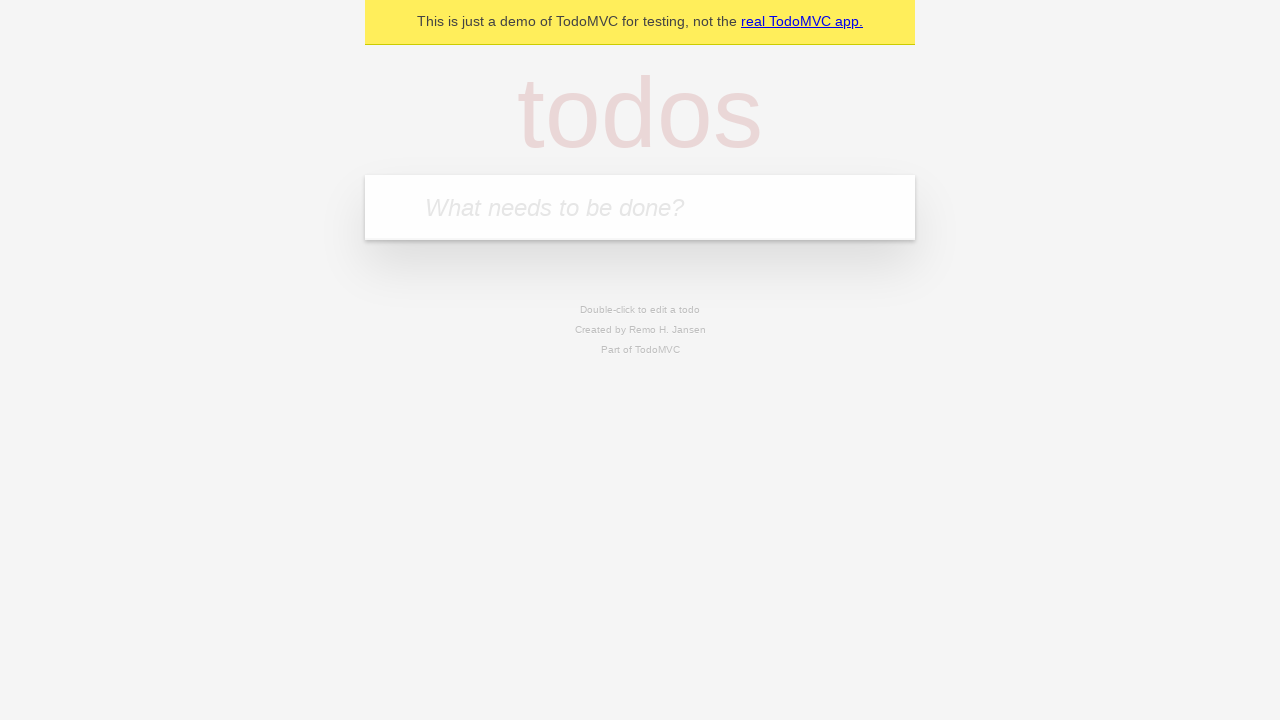

Filled input field with 'buy some cheese' on internal:attr=[placeholder="What needs to be done?"i]
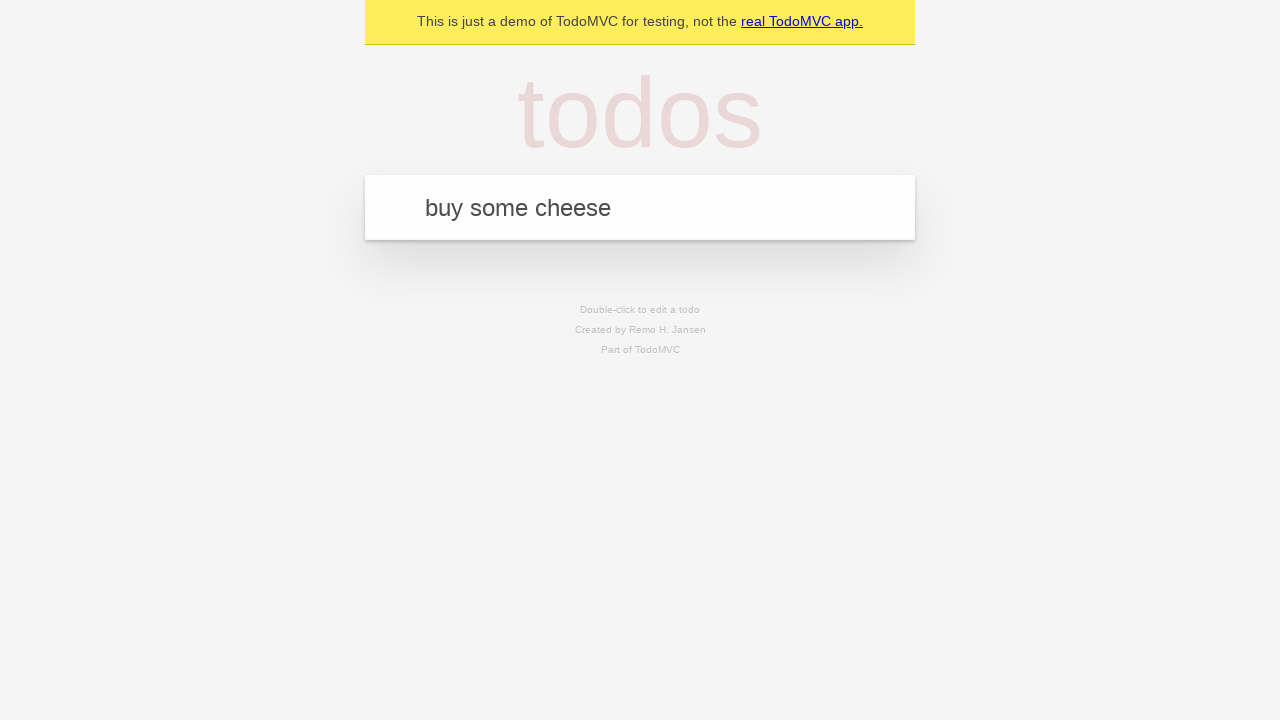

Pressed Enter to create first todo item on internal:attr=[placeholder="What needs to be done?"i]
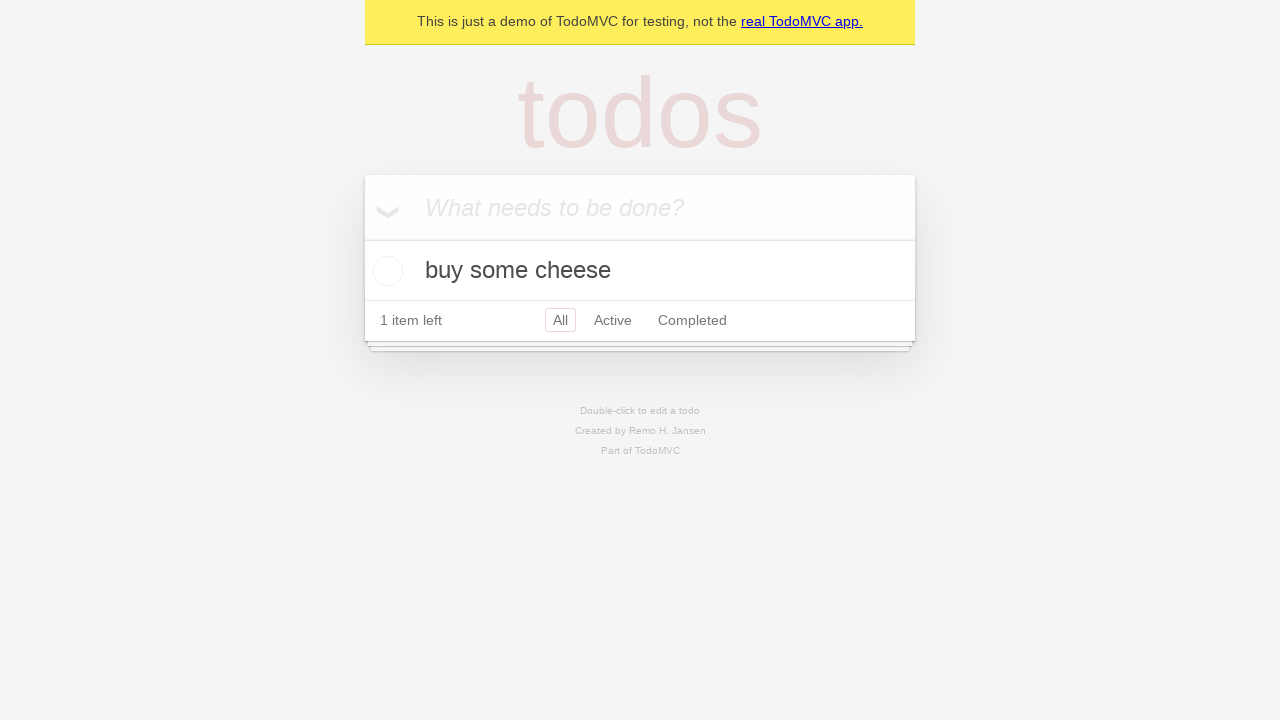

Filled input field with 'feed the cat' on internal:attr=[placeholder="What needs to be done?"i]
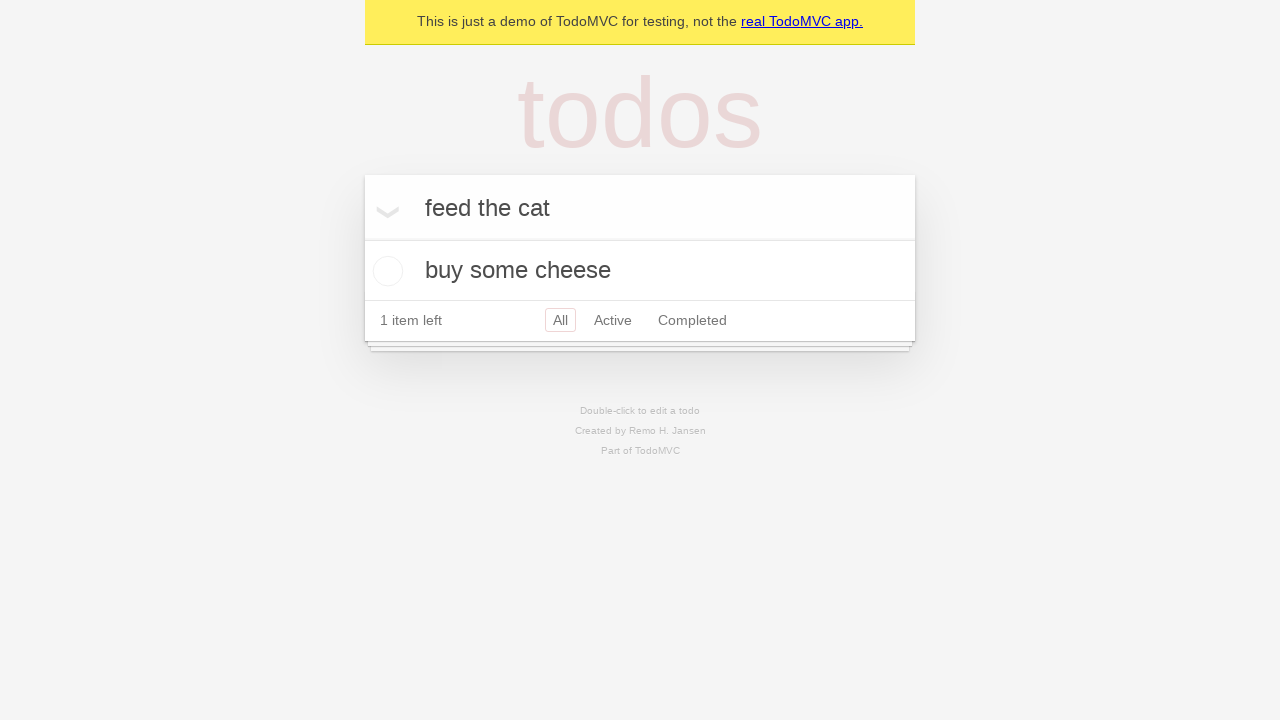

Pressed Enter to create second todo item on internal:attr=[placeholder="What needs to be done?"i]
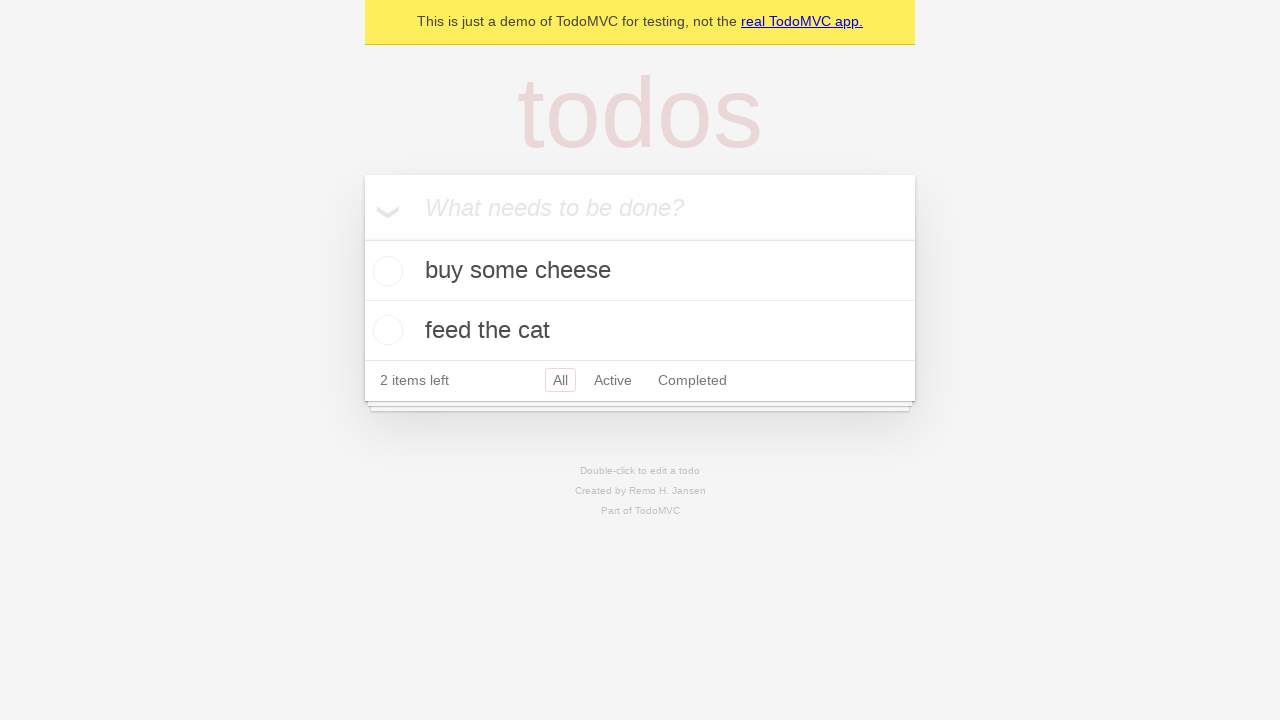

Checked checkbox for first todo item 'buy some cheese' at (385, 271) on internal:testid=[data-testid="todo-item"s] >> nth=0 >> internal:role=checkbox
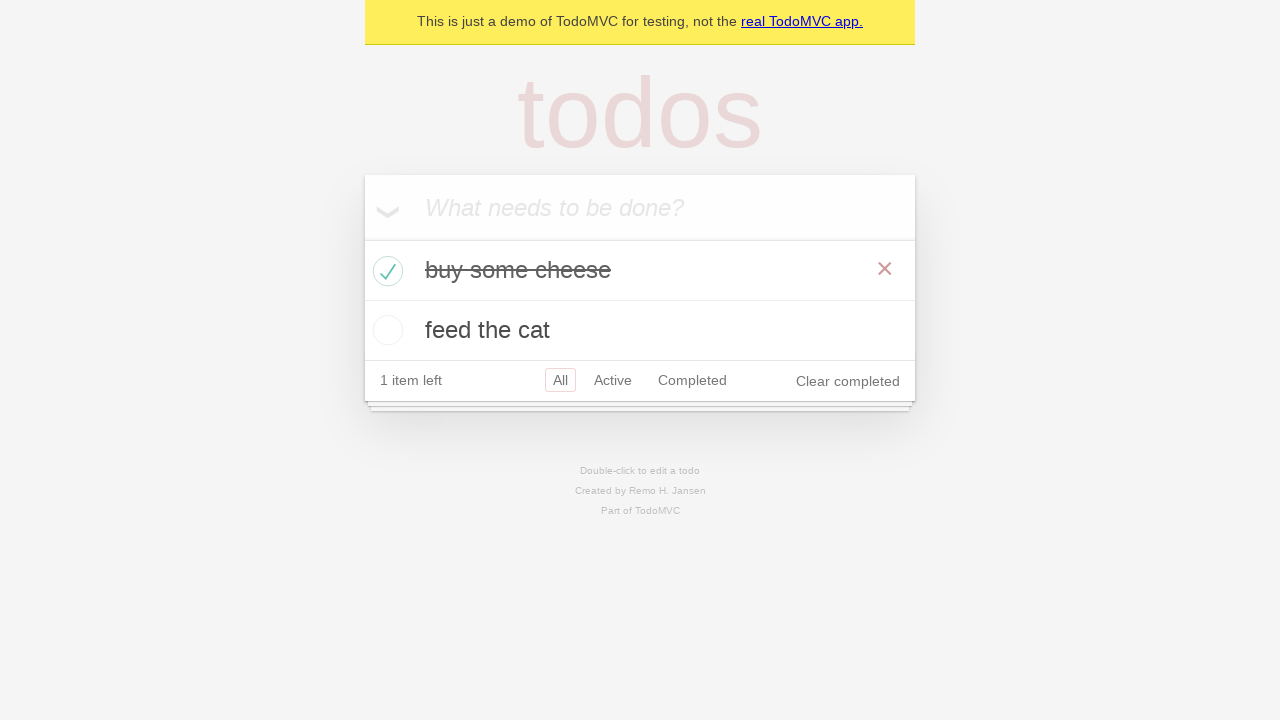

Checked checkbox for second todo item 'feed the cat' at (385, 330) on internal:testid=[data-testid="todo-item"s] >> nth=1 >> internal:role=checkbox
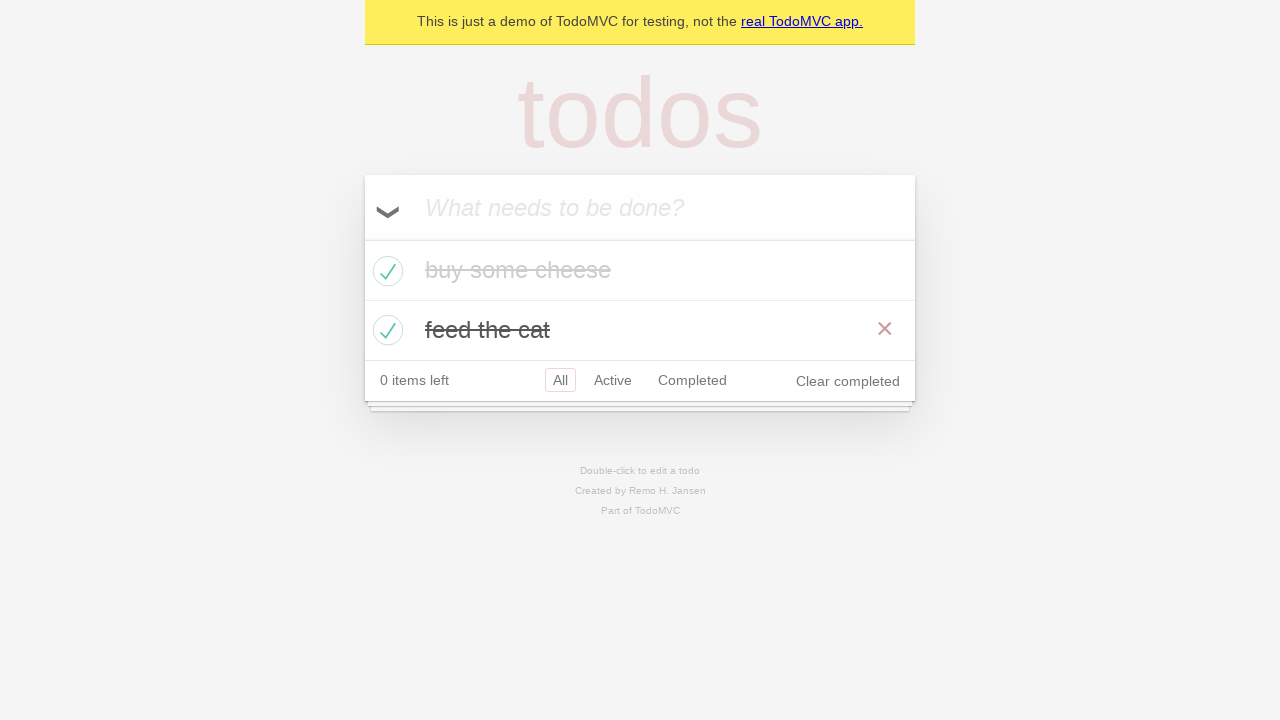

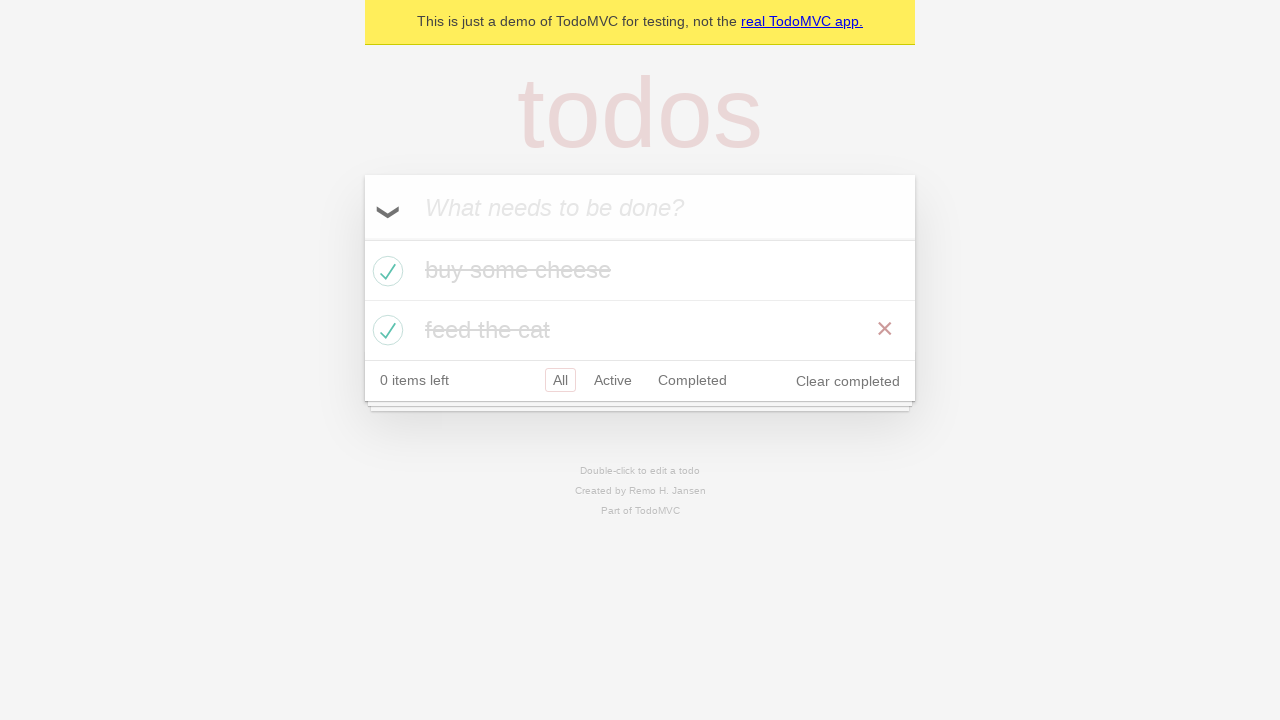